Tests multiple window handling by opening a new window and switching between parent and child windows

Starting URL: https://the-internet.herokuapp.com/

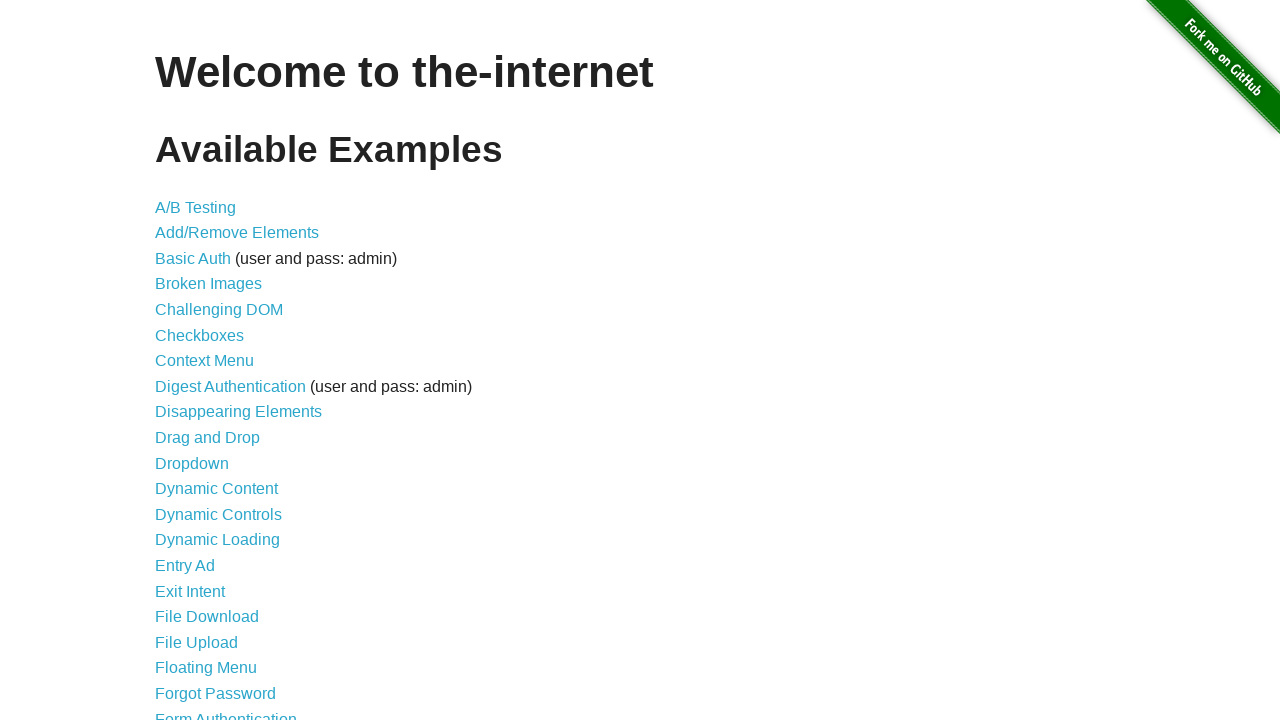

Clicked on Multiple Windows link at (218, 369) on xpath=//a[text()='Multiple Windows']
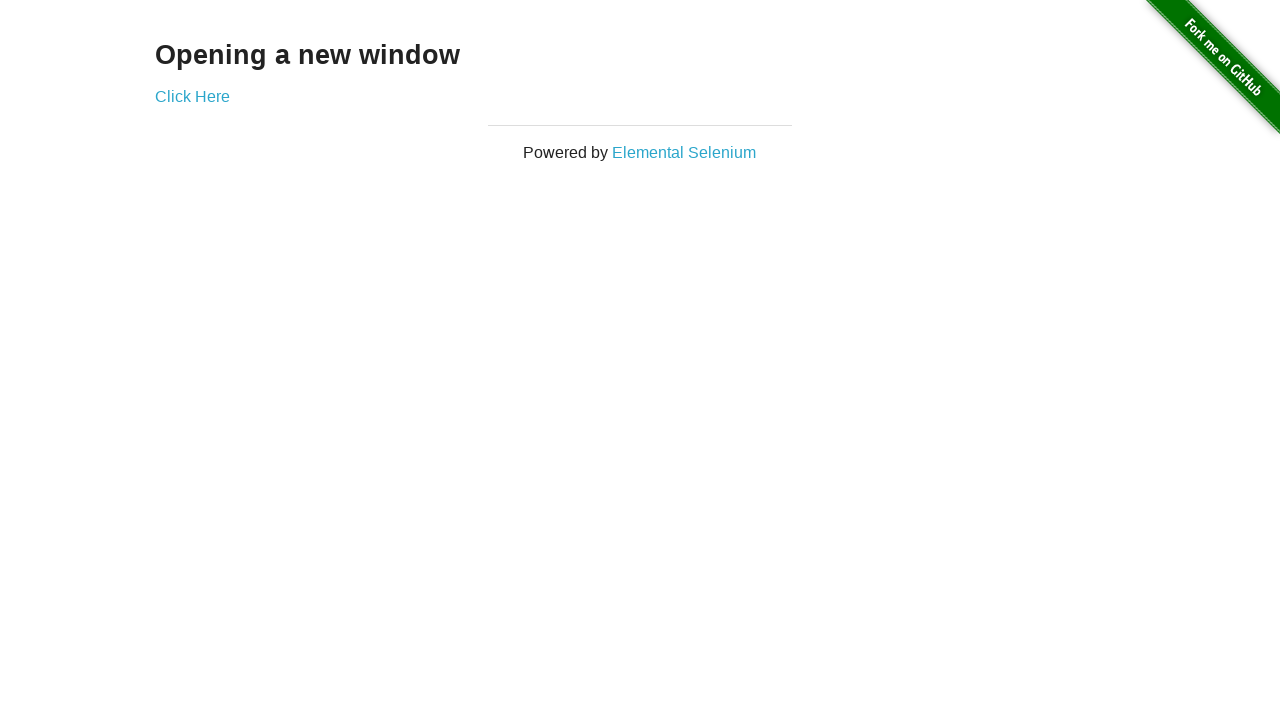

Clicked link to open new window and captured child window at (192, 96) on xpath=//a[text()='Click Here']
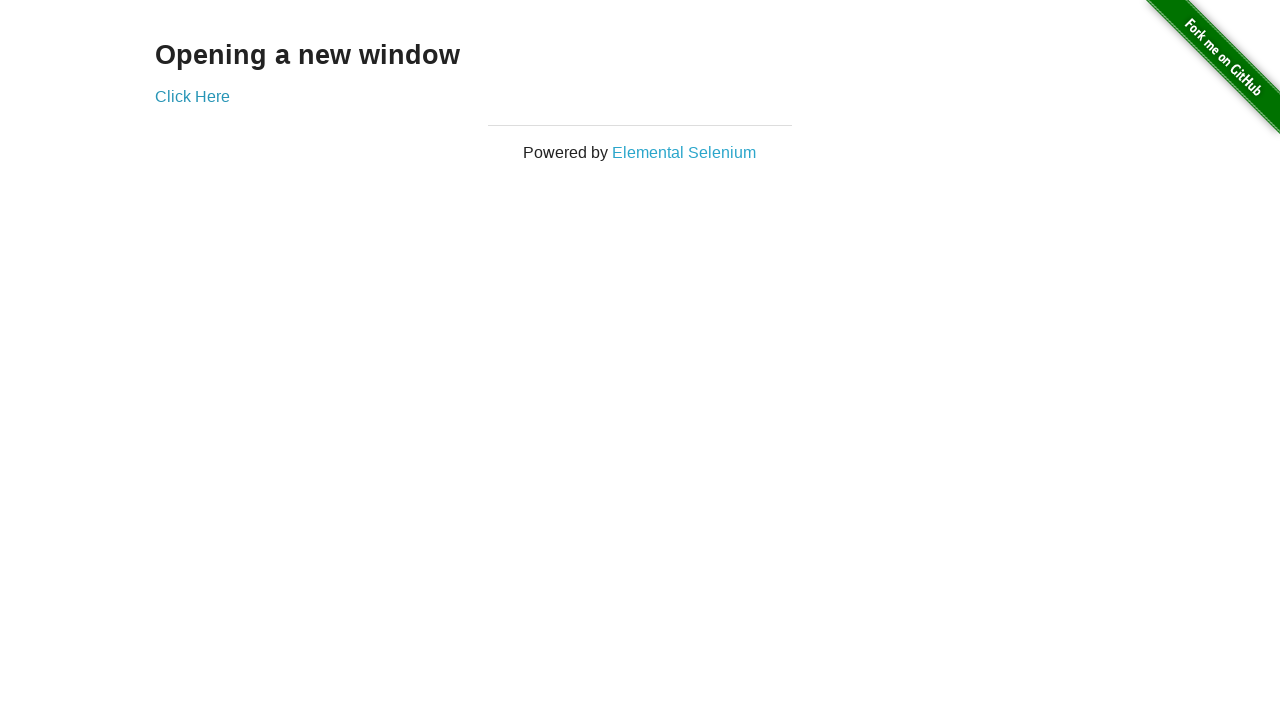

New window loaded completely
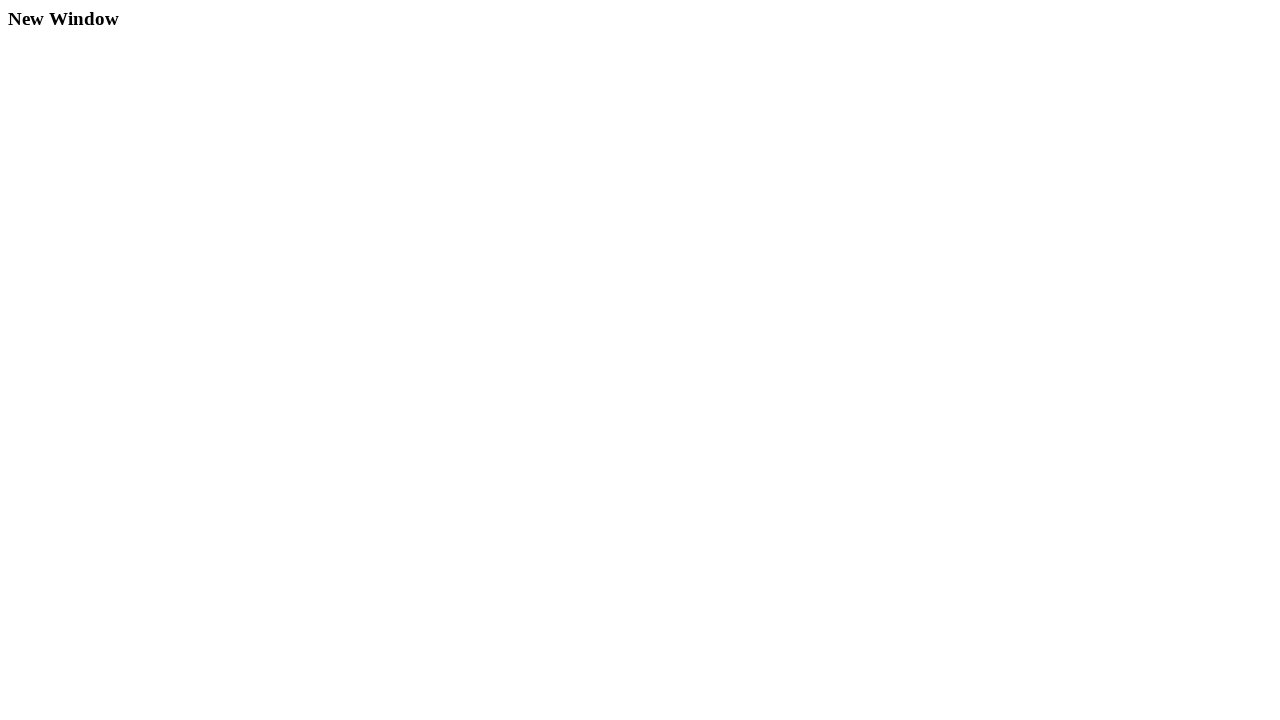

Verified content exists in child window
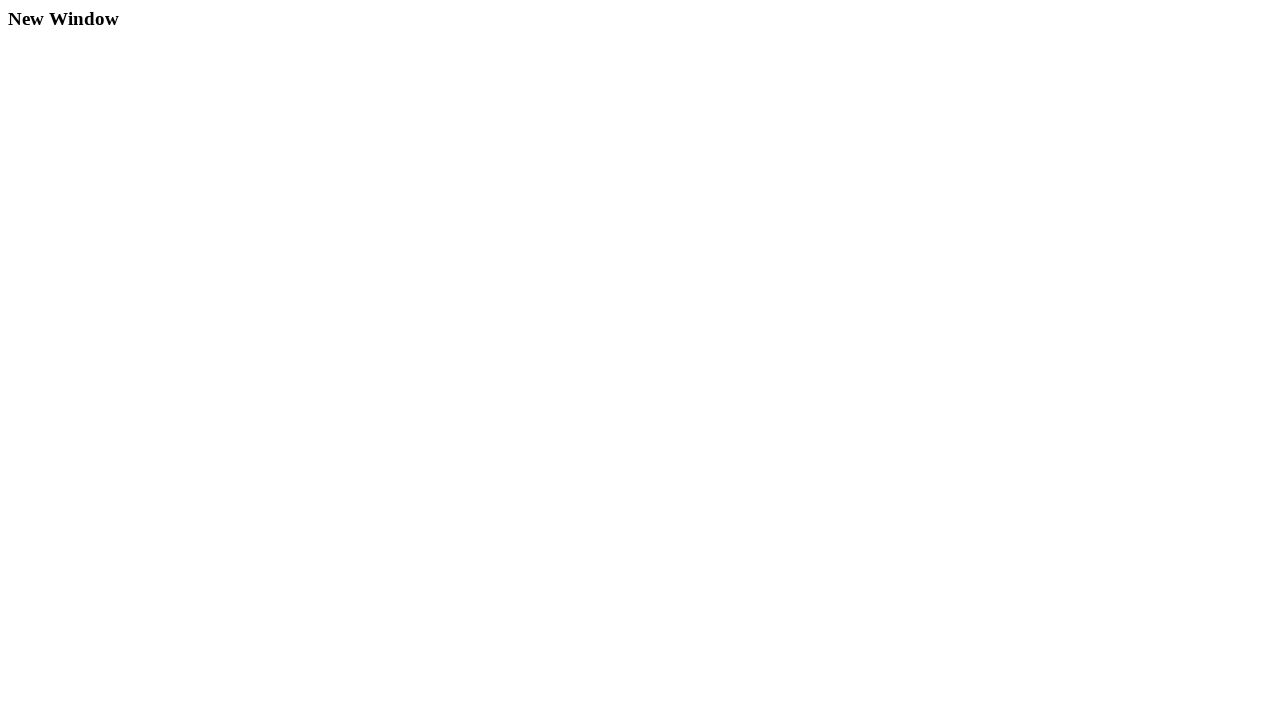

Verified content exists in parent window
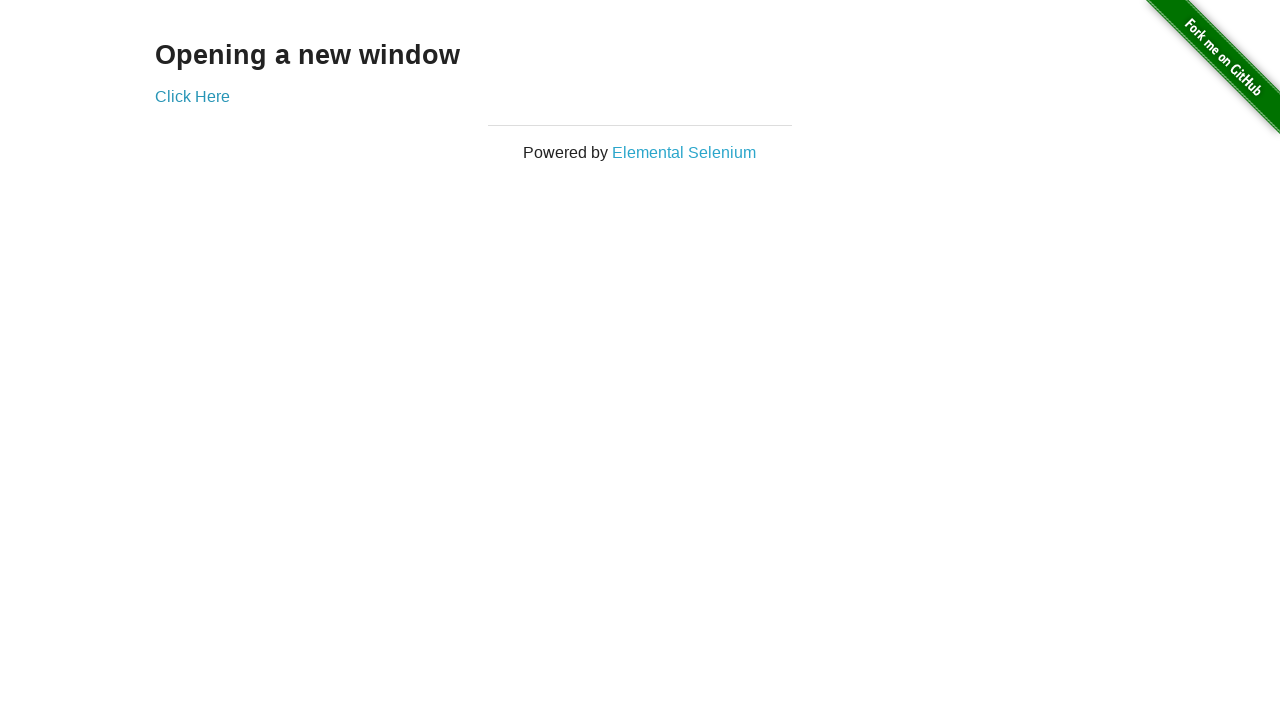

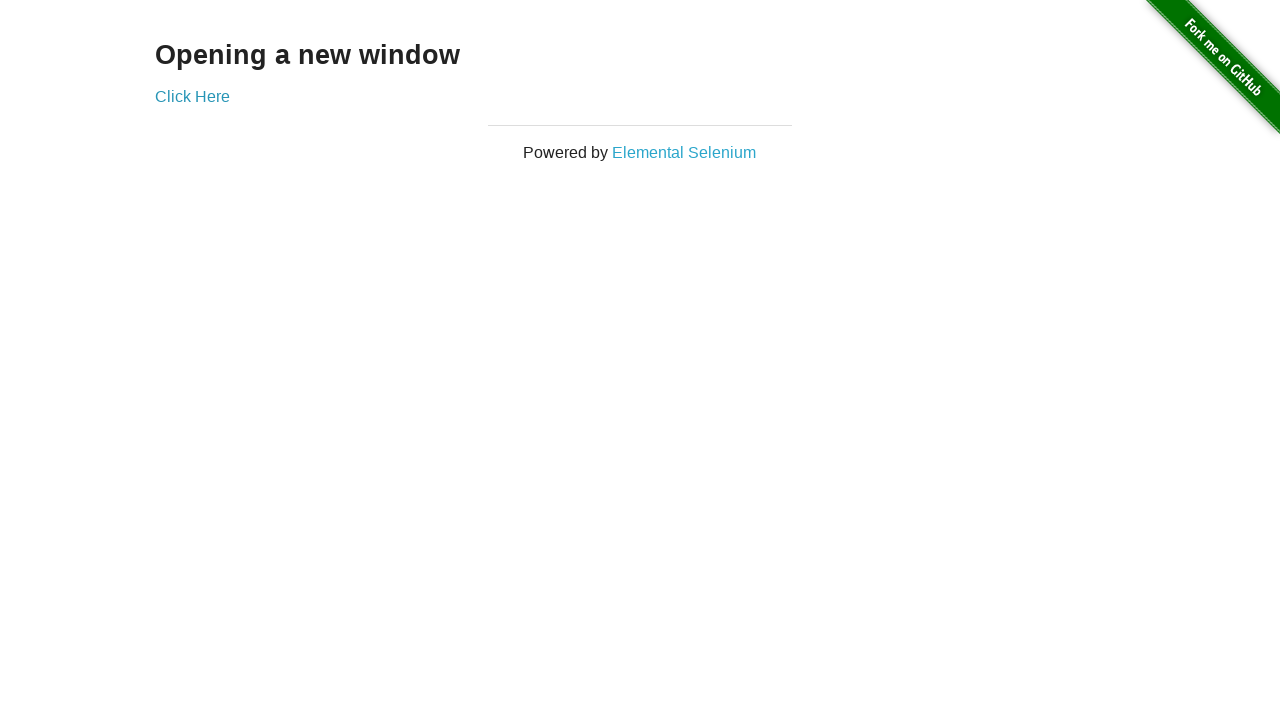